Tests that other controls are hidden when editing a todo item

Starting URL: https://demo.playwright.dev/todomvc

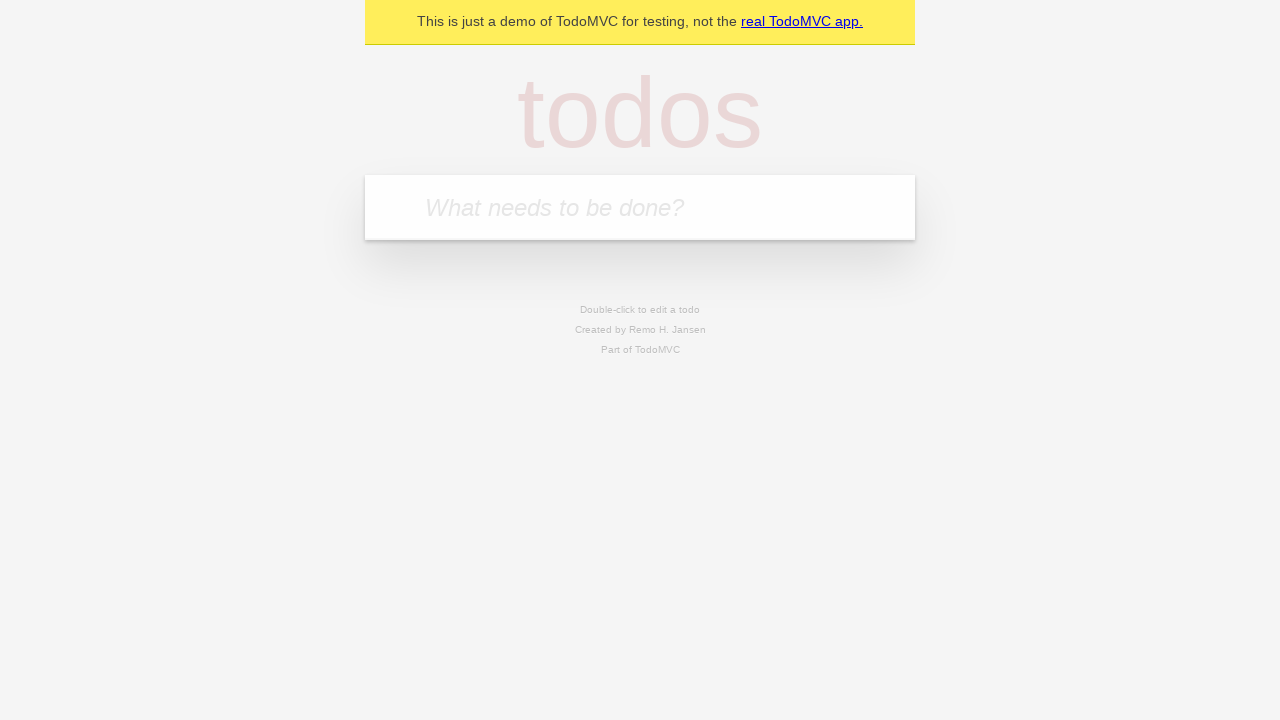

Filled todo input with 'buy some cheese' on internal:attr=[placeholder="What needs to be done?"i]
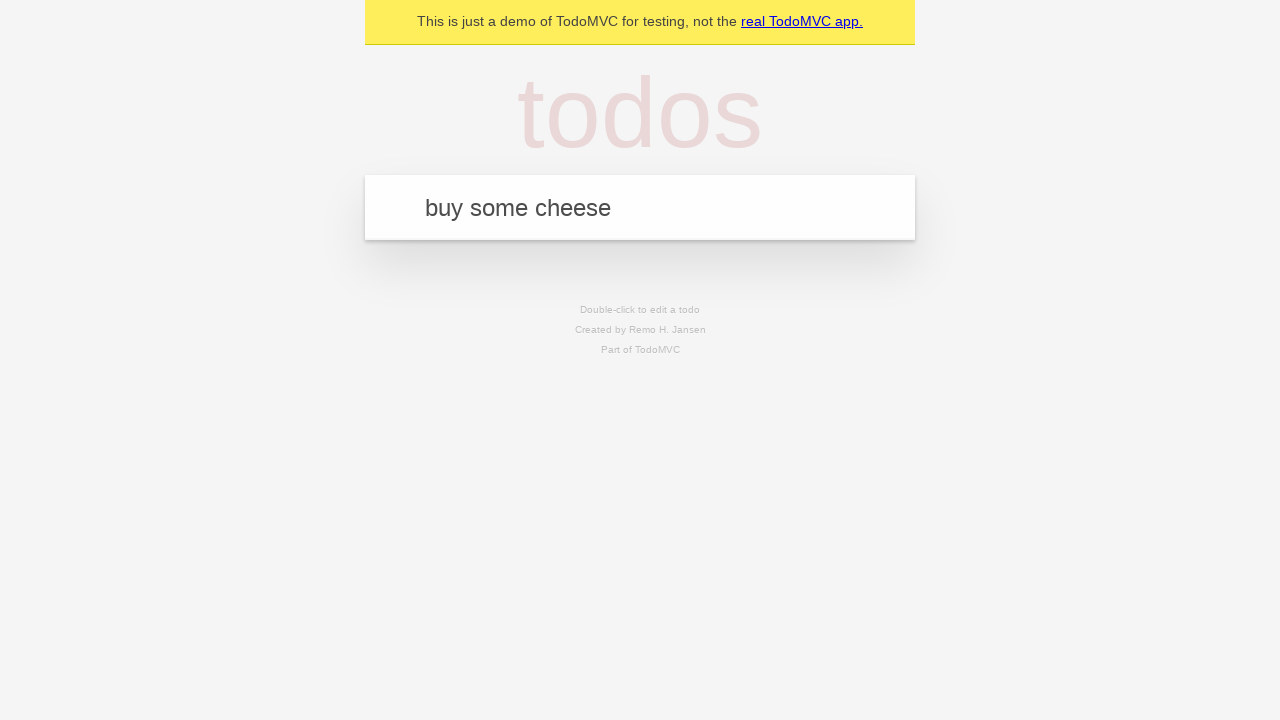

Pressed Enter to create first todo item on internal:attr=[placeholder="What needs to be done?"i]
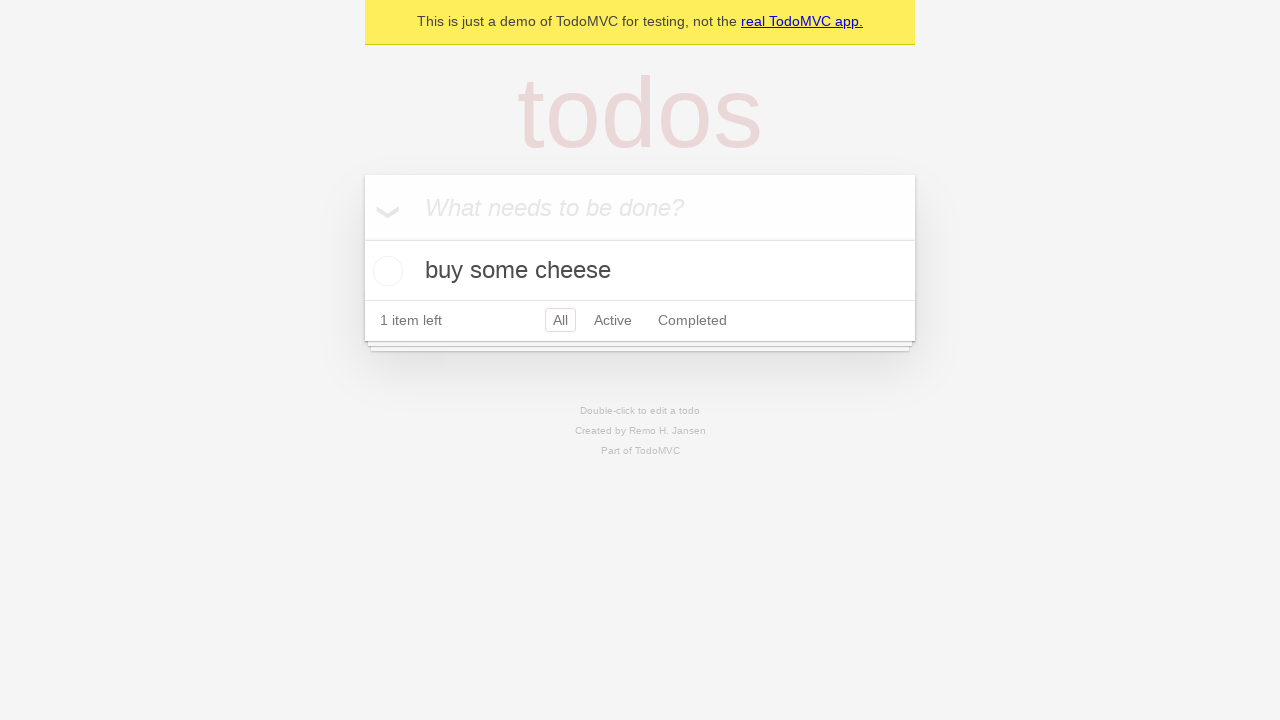

Filled todo input with 'feed the cat' on internal:attr=[placeholder="What needs to be done?"i]
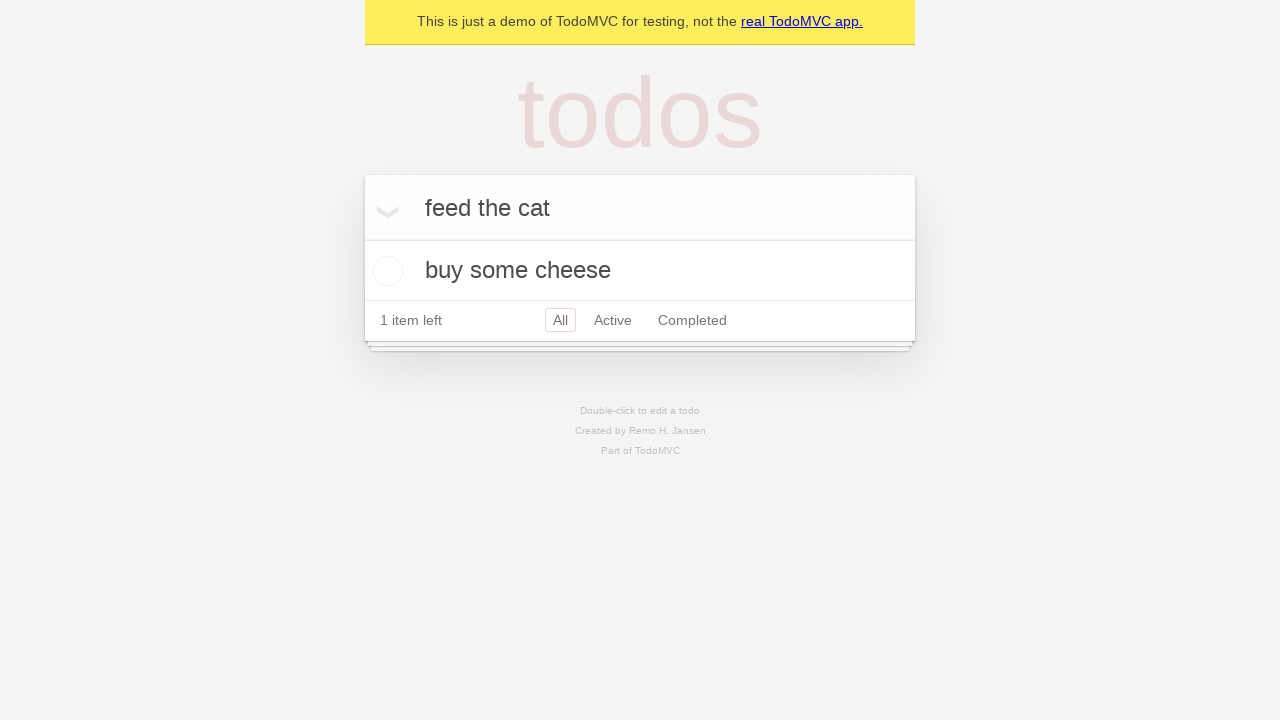

Pressed Enter to create second todo item on internal:attr=[placeholder="What needs to be done?"i]
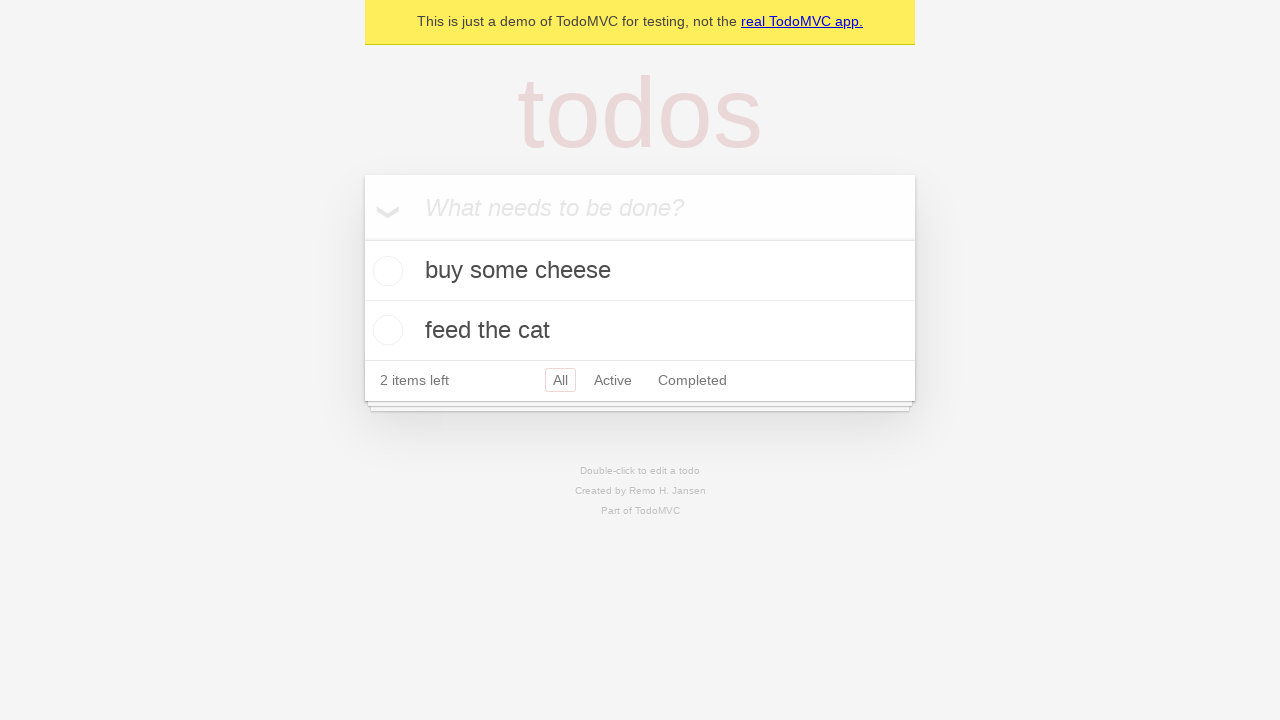

Filled todo input with 'book a doctors appointment' on internal:attr=[placeholder="What needs to be done?"i]
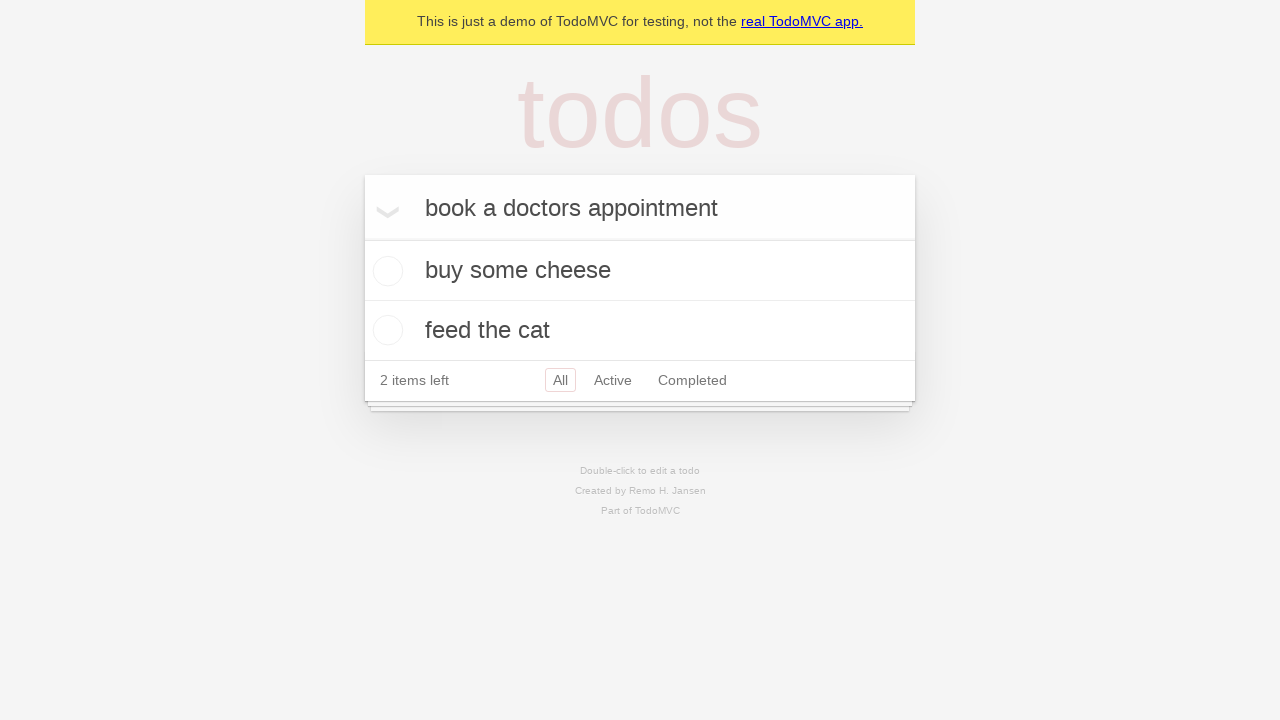

Pressed Enter to create third todo item on internal:attr=[placeholder="What needs to be done?"i]
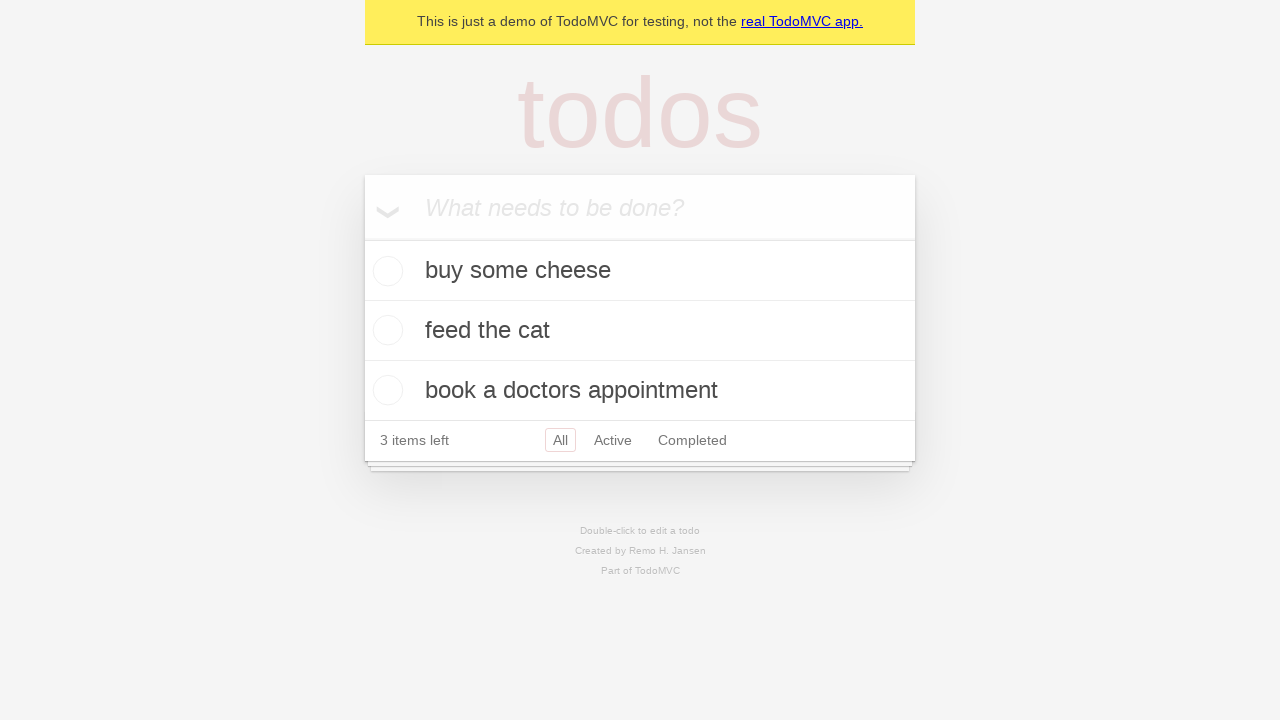

Double-clicked second todo item to enter edit mode at (640, 331) on internal:testid=[data-testid="todo-item"s] >> nth=1
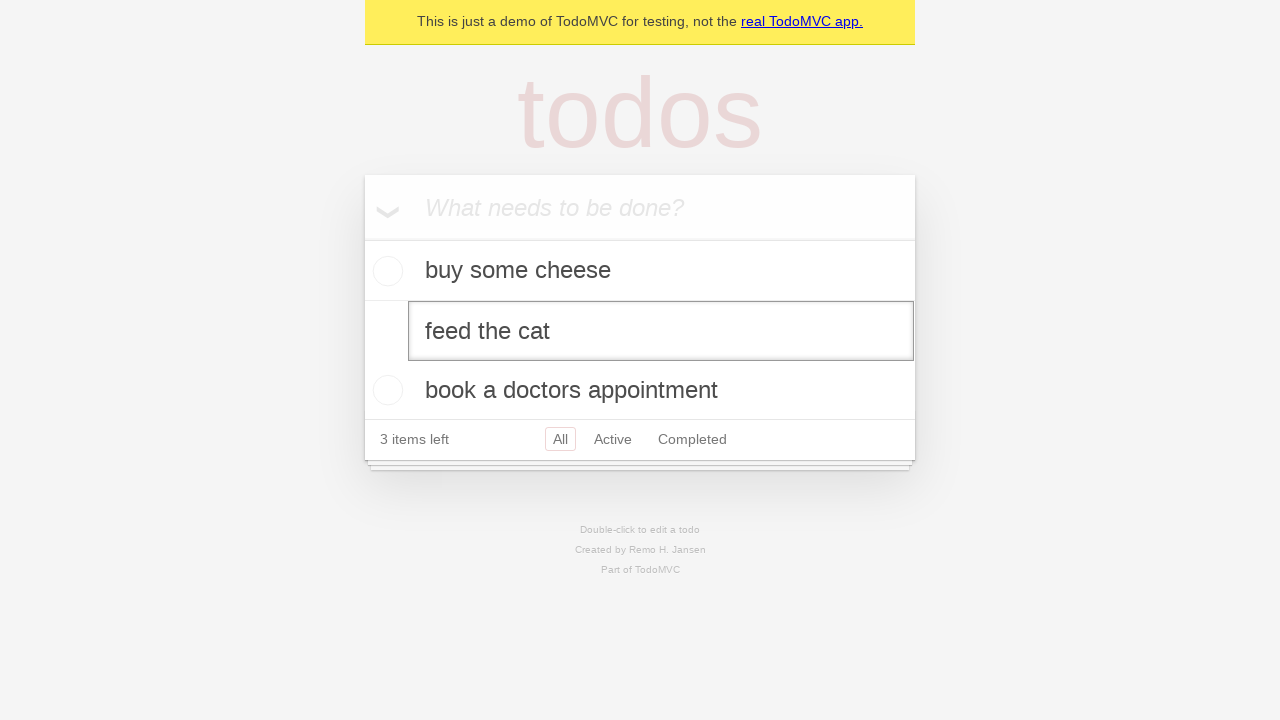

Edit input field appeared for second todo item
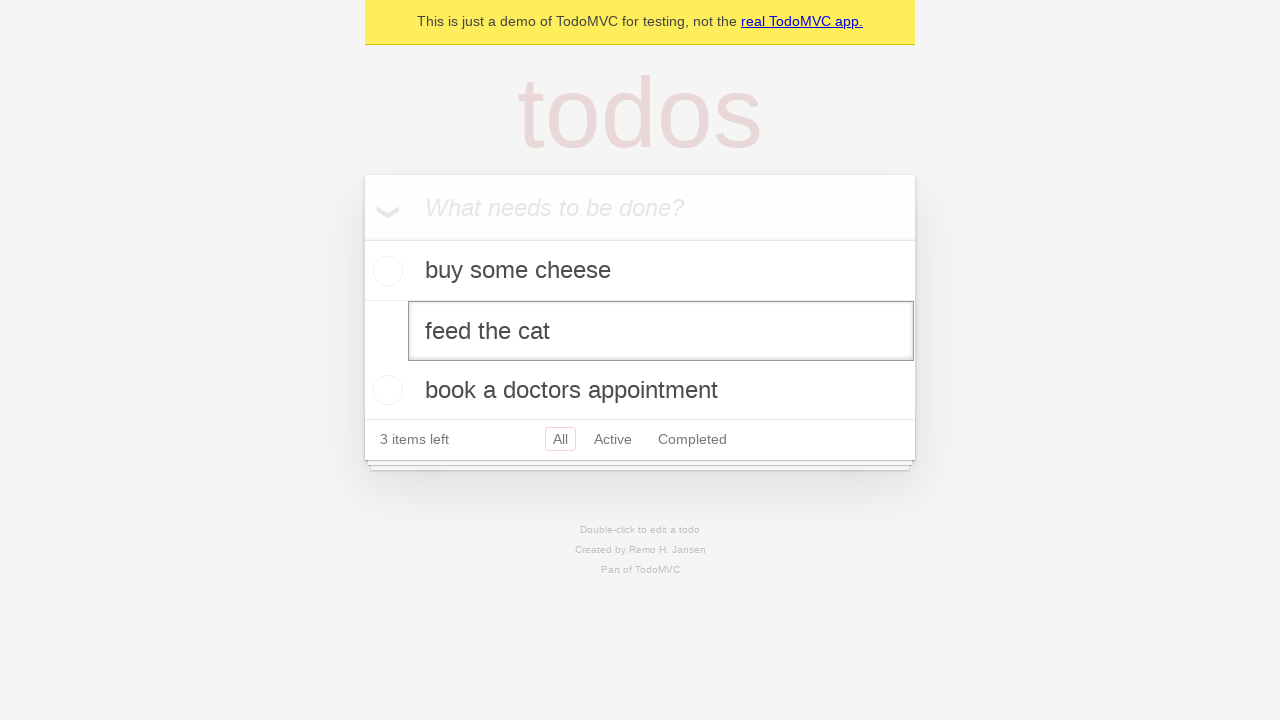

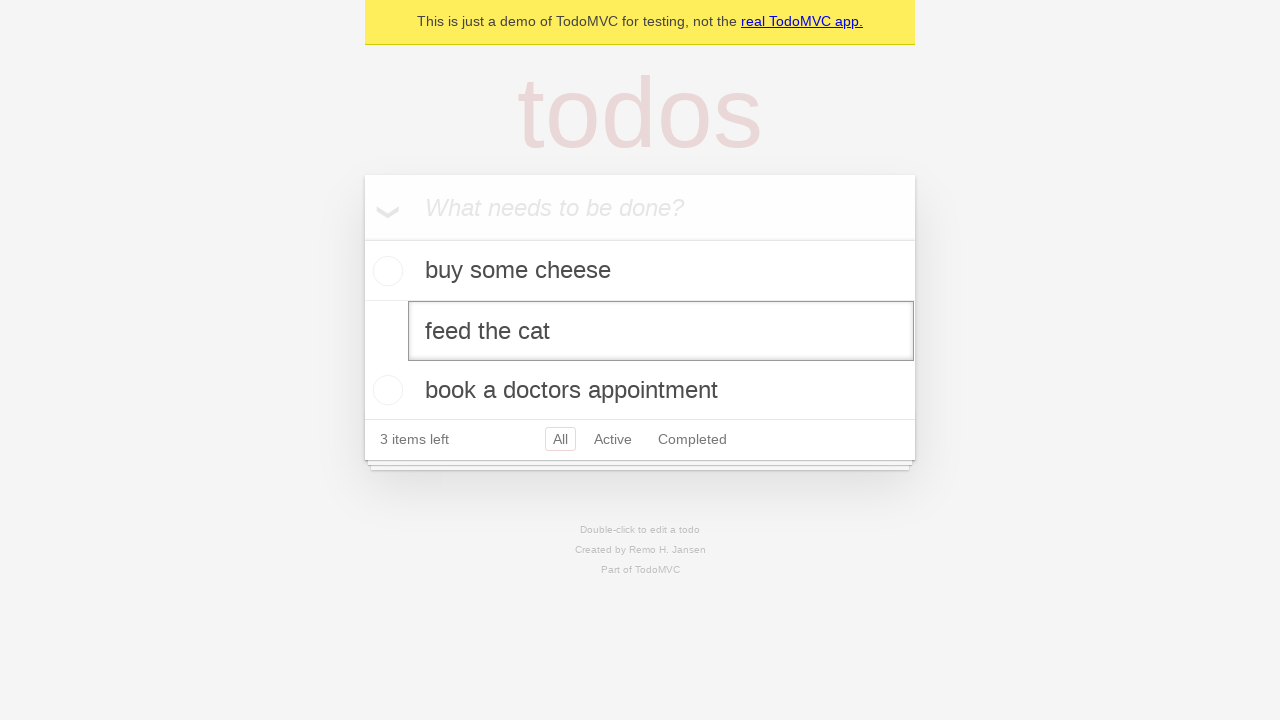